Tests filtering to display only completed todo items

Starting URL: https://demo.playwright.dev/todomvc

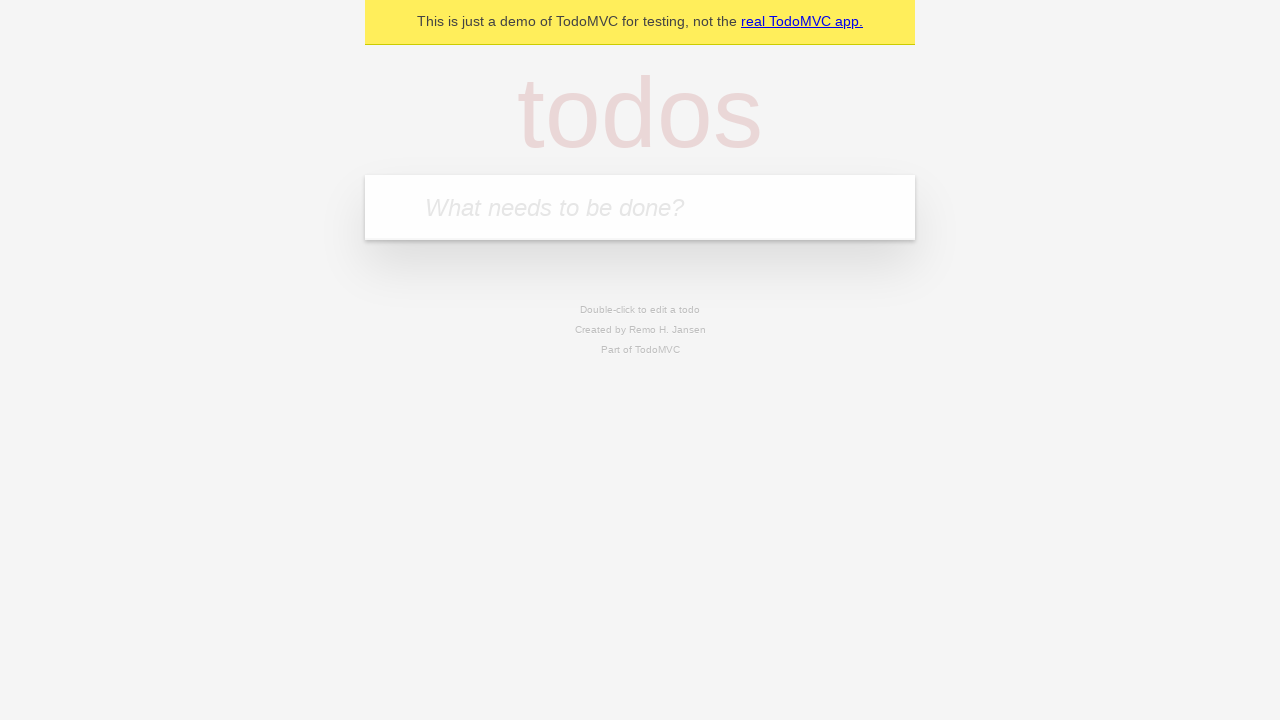

Filled todo input with 'buy some cheese' on internal:attr=[placeholder="What needs to be done?"i]
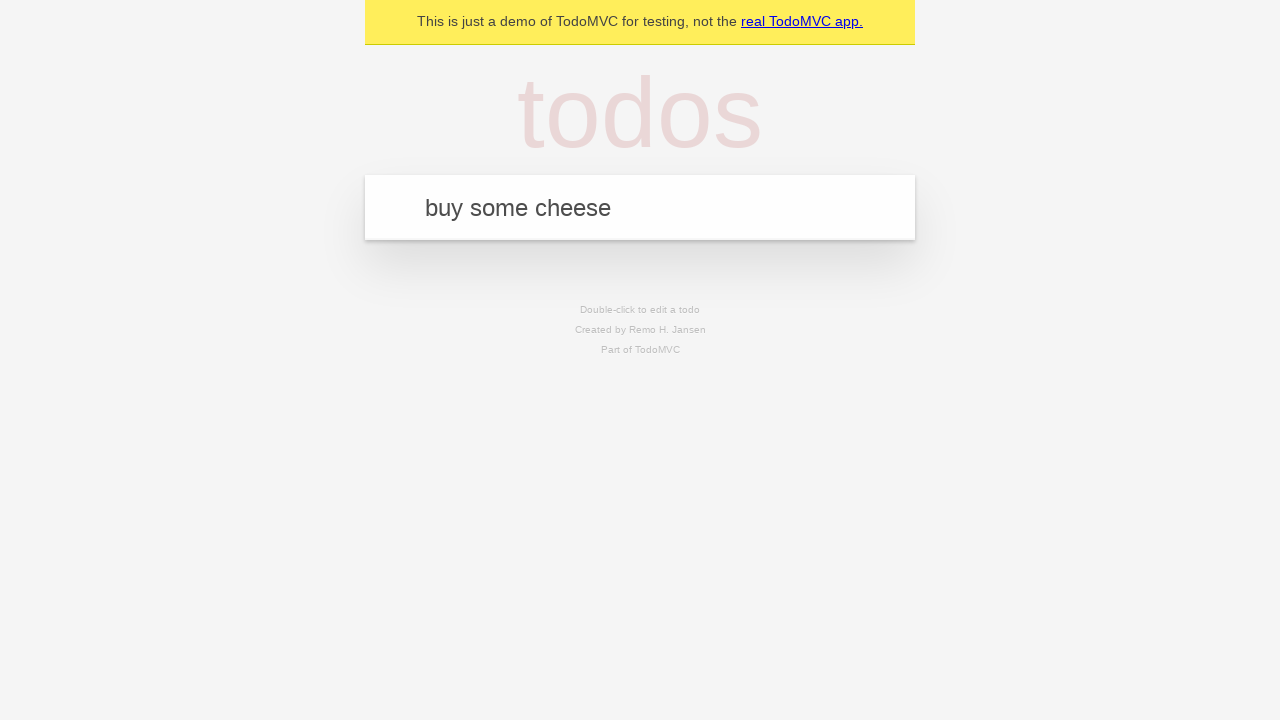

Pressed Enter to add todo 'buy some cheese' on internal:attr=[placeholder="What needs to be done?"i]
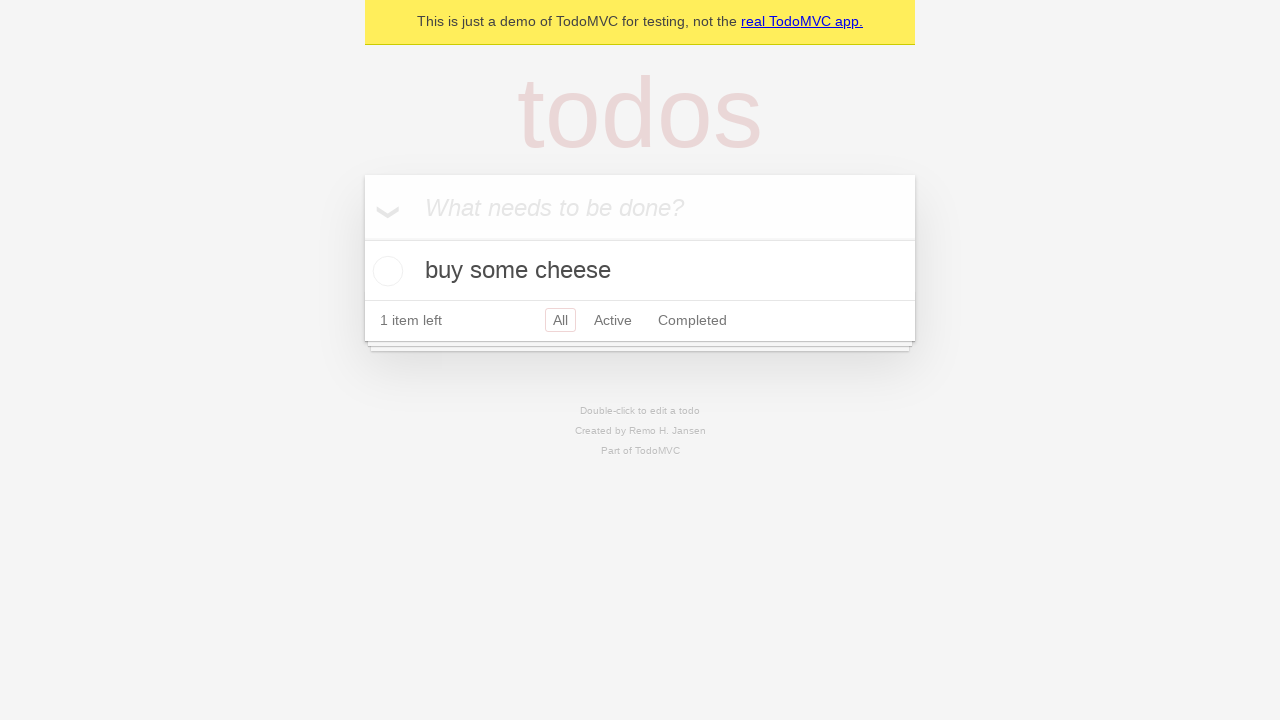

Filled todo input with 'feed the cat' on internal:attr=[placeholder="What needs to be done?"i]
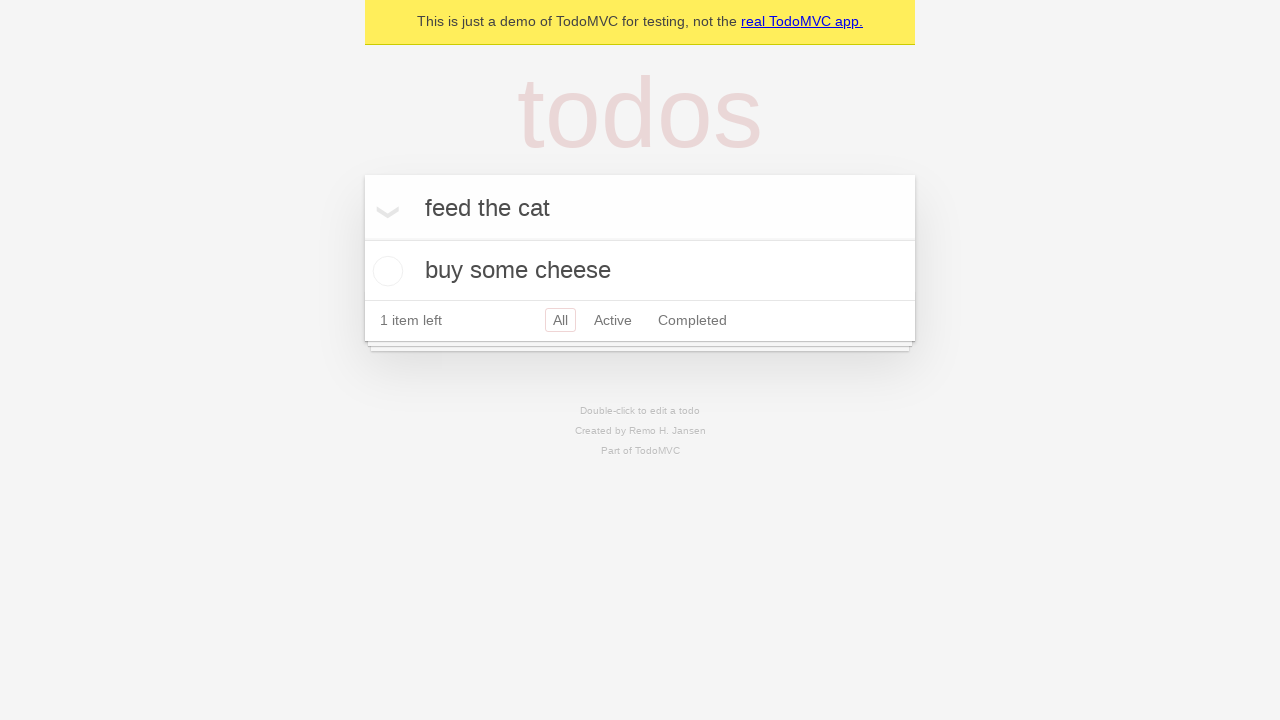

Pressed Enter to add todo 'feed the cat' on internal:attr=[placeholder="What needs to be done?"i]
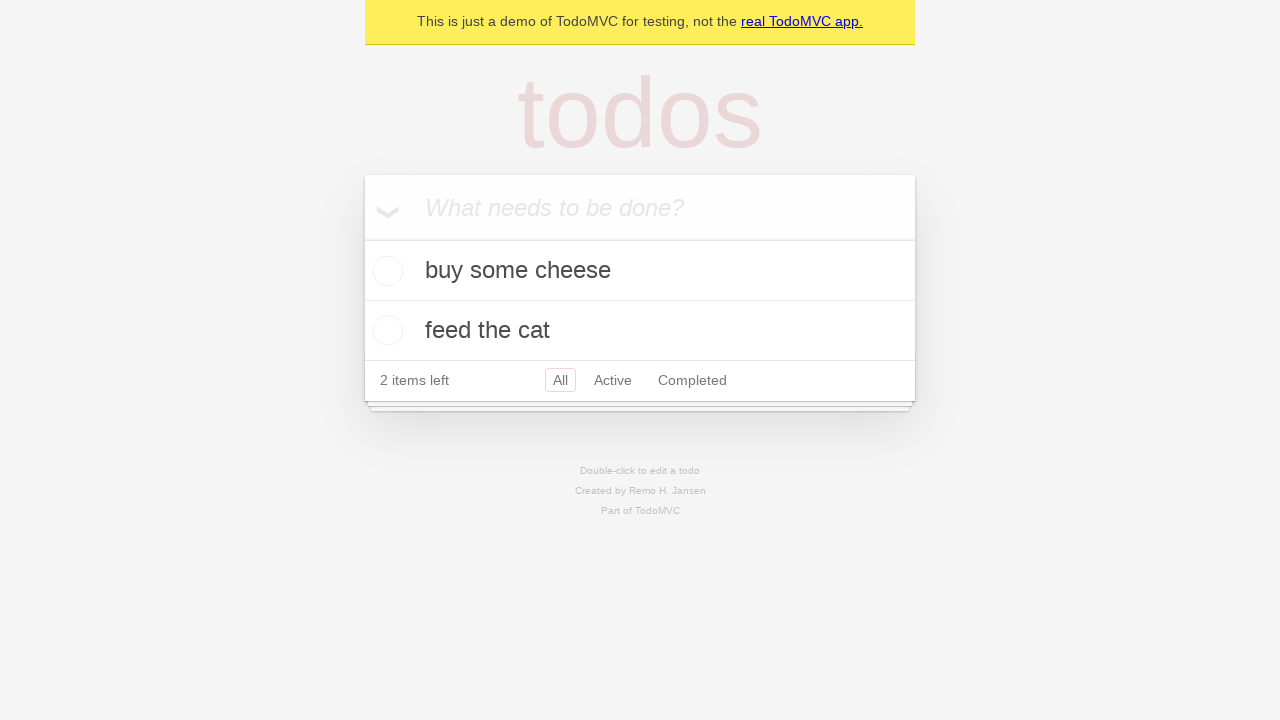

Filled todo input with 'book a doctors appointment' on internal:attr=[placeholder="What needs to be done?"i]
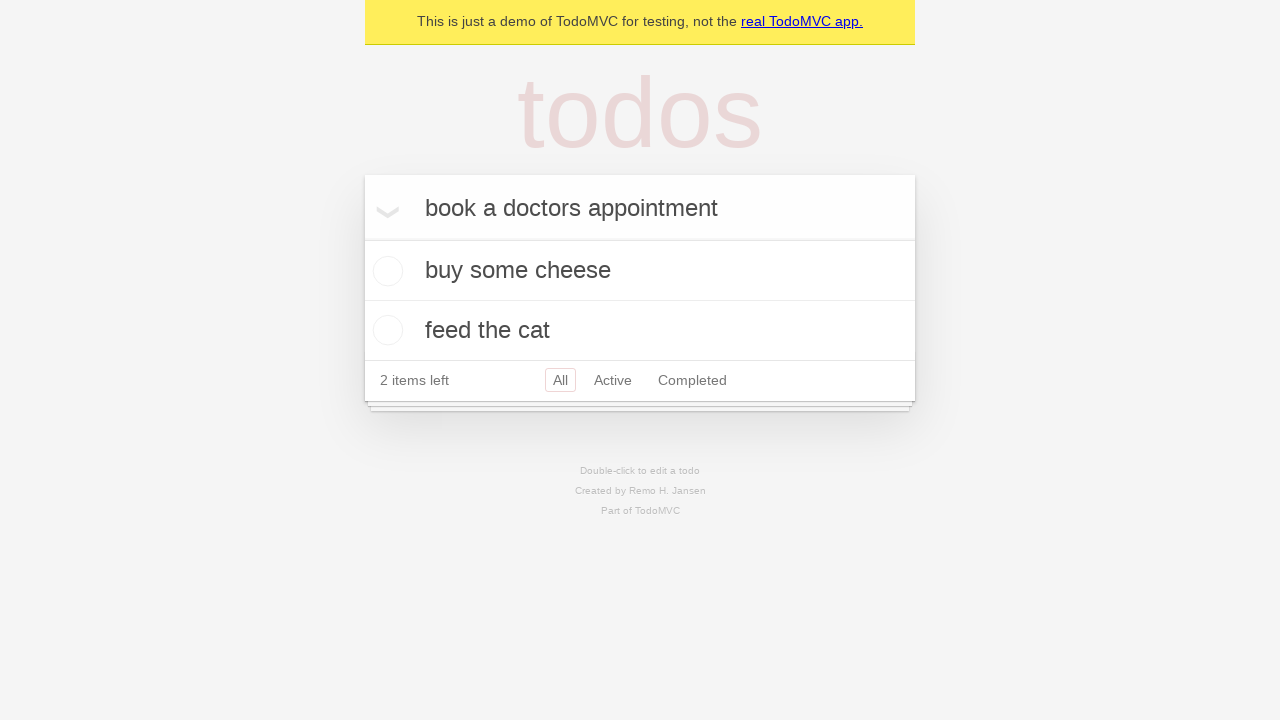

Pressed Enter to add todo 'book a doctors appointment' on internal:attr=[placeholder="What needs to be done?"i]
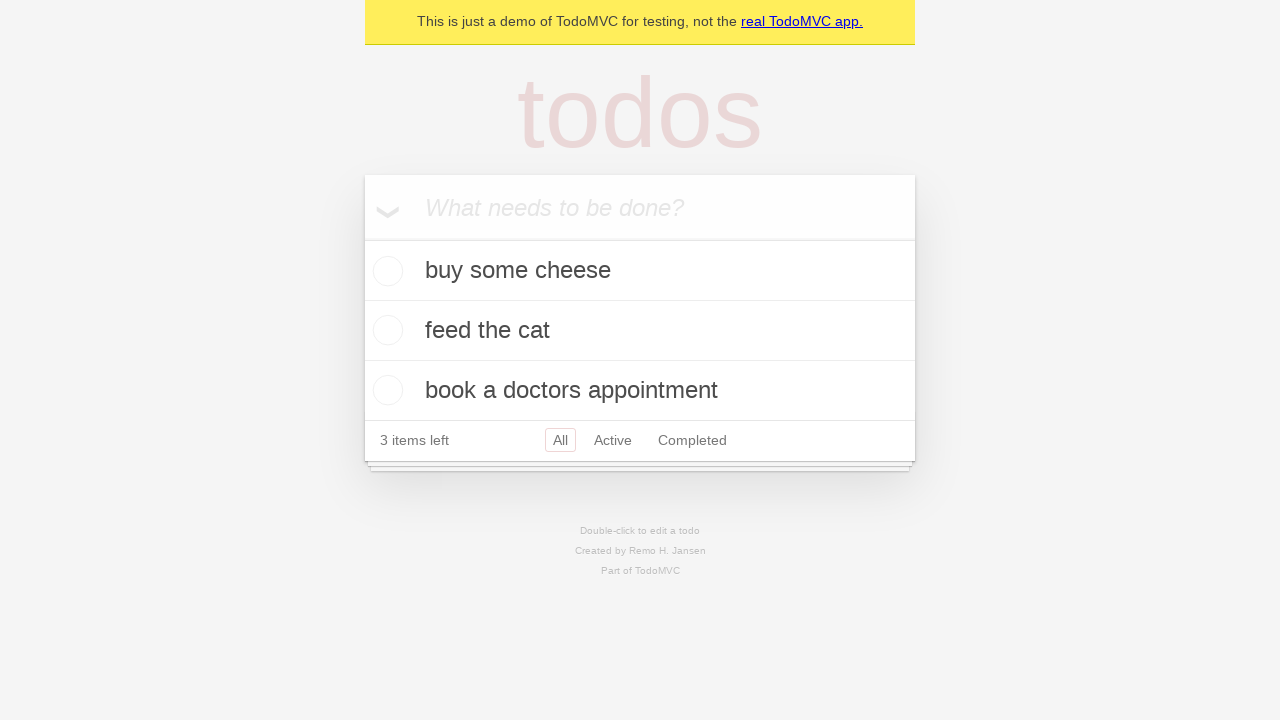

Checked the checkbox for the second todo item to mark it as completed at (385, 330) on internal:testid=[data-testid="todo-item"s] >> nth=1 >> internal:role=checkbox
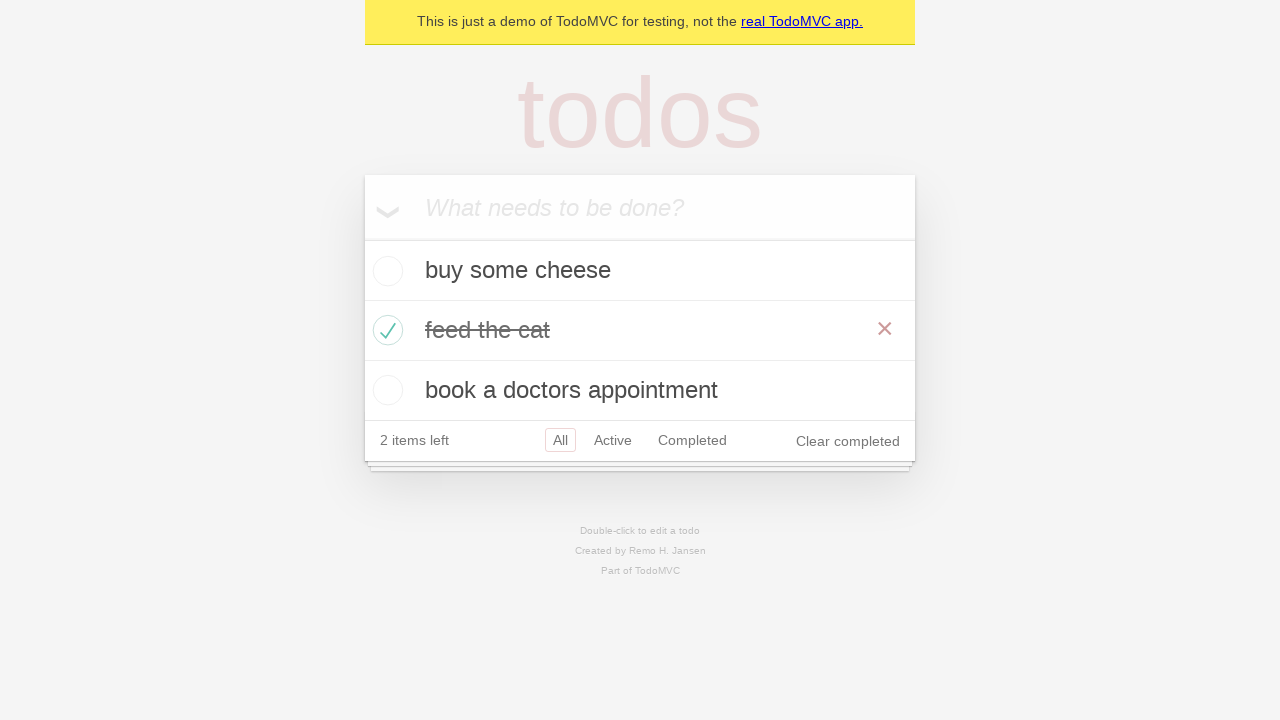

Clicked the 'Completed' filter link to display only completed items at (692, 440) on internal:role=link[name="Completed"i]
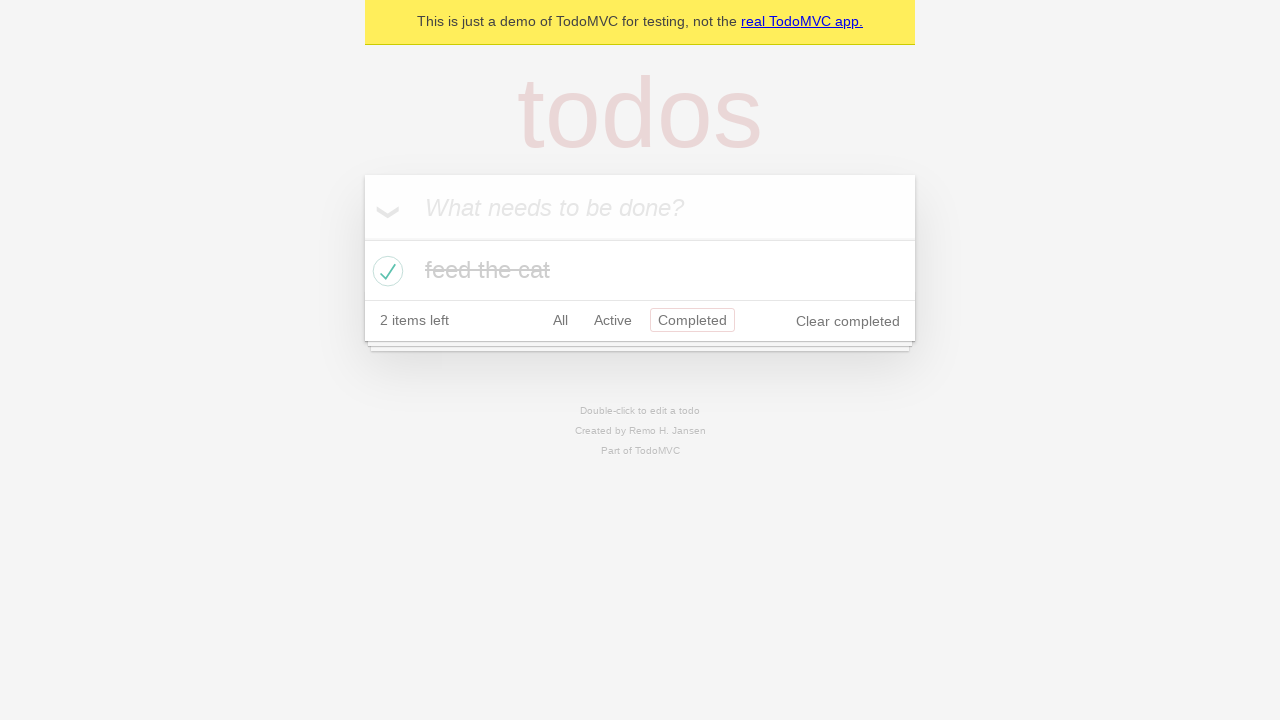

Verified that exactly 1 completed todo item is displayed
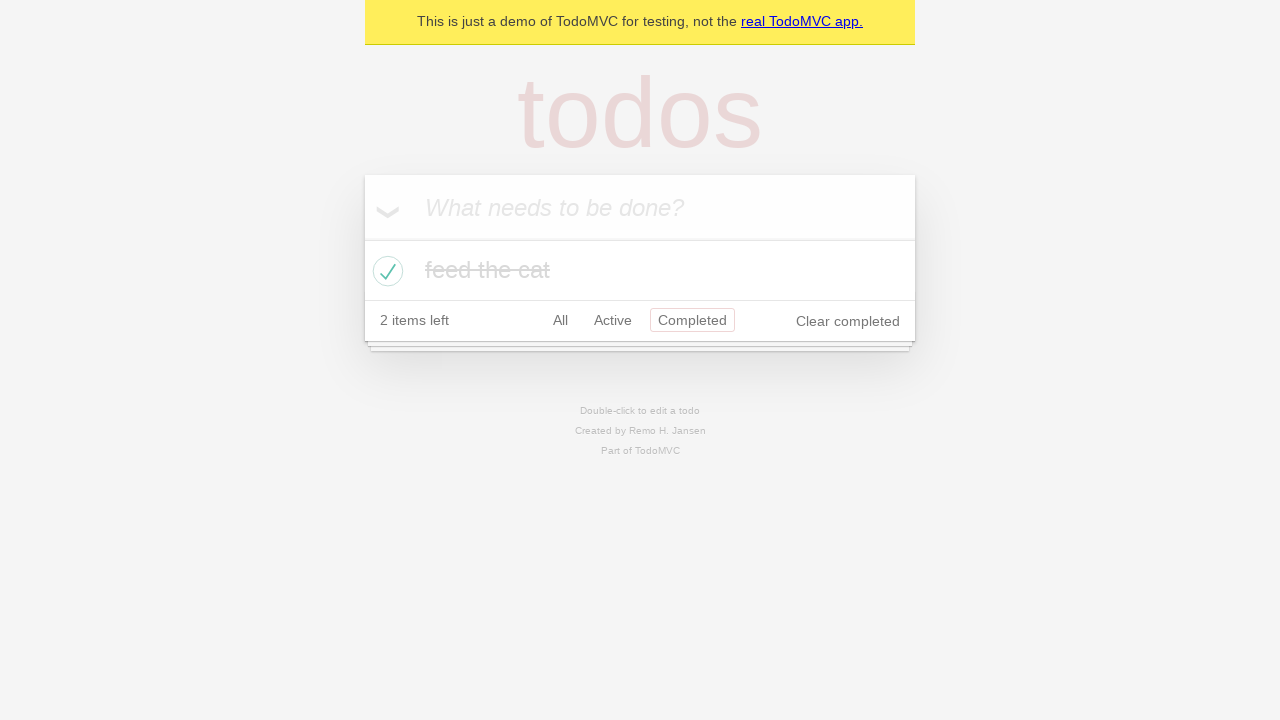

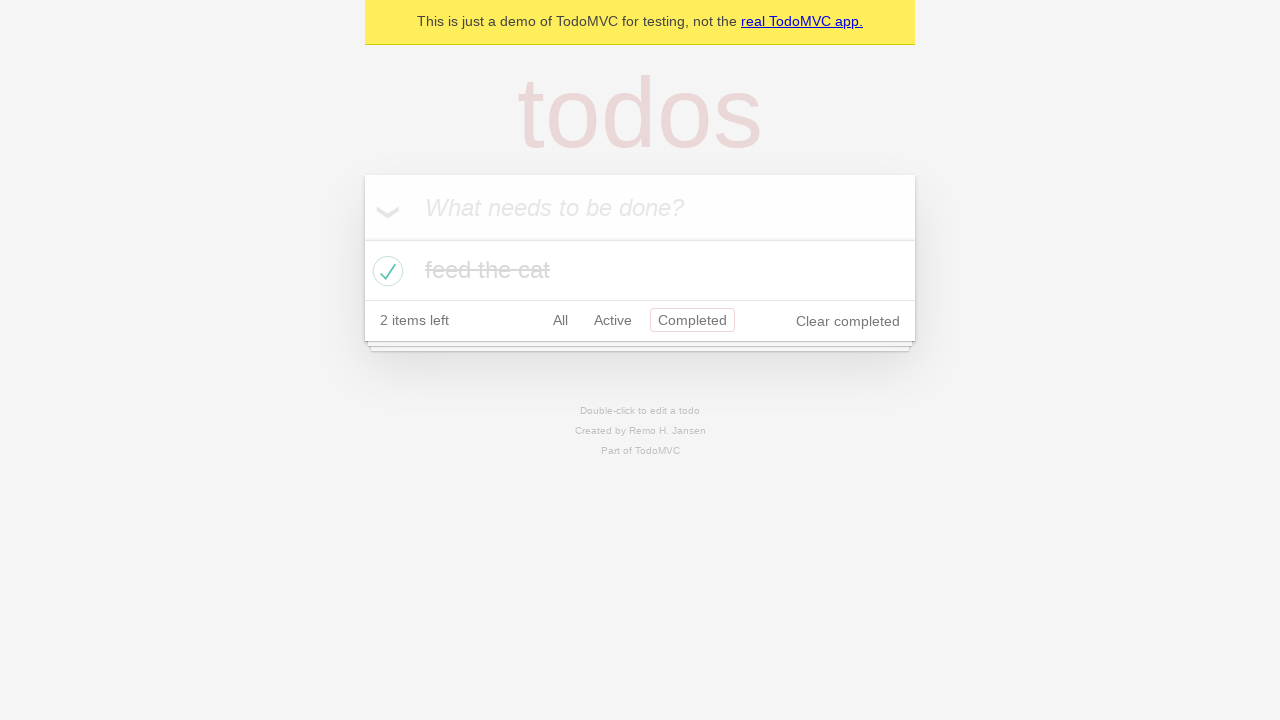